Tests filling form fields within nested iframes using the old frame API, entering first name, last name, and email in child frames

Starting URL: https://letcode.in/frame

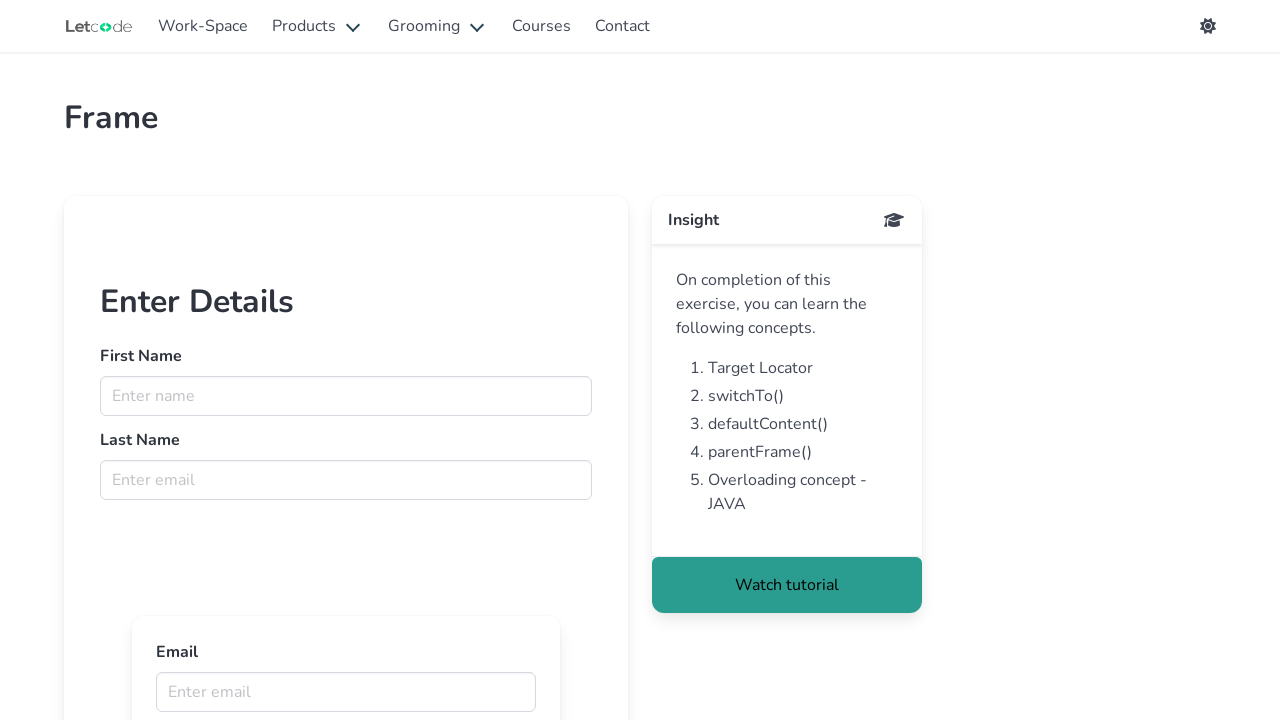

Accessed the first frame by name 'firstFr'
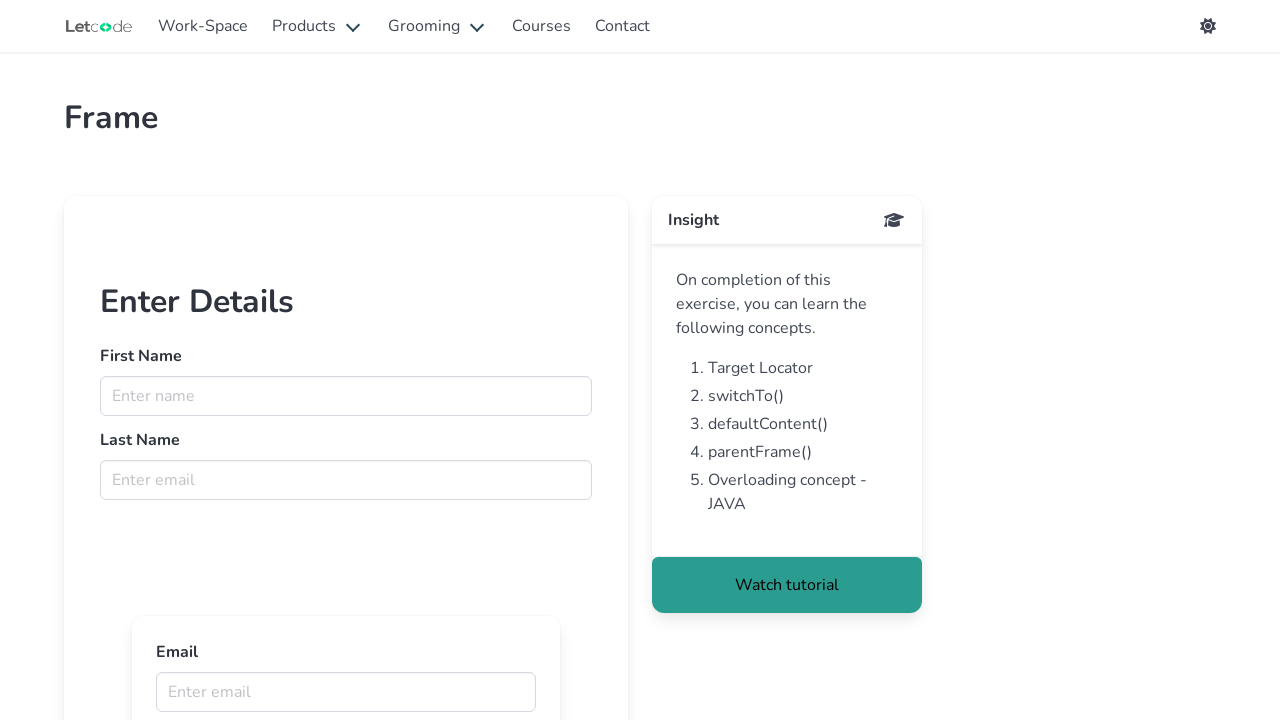

Filled first name field with 'kwee' in first frame on input[name='fname']
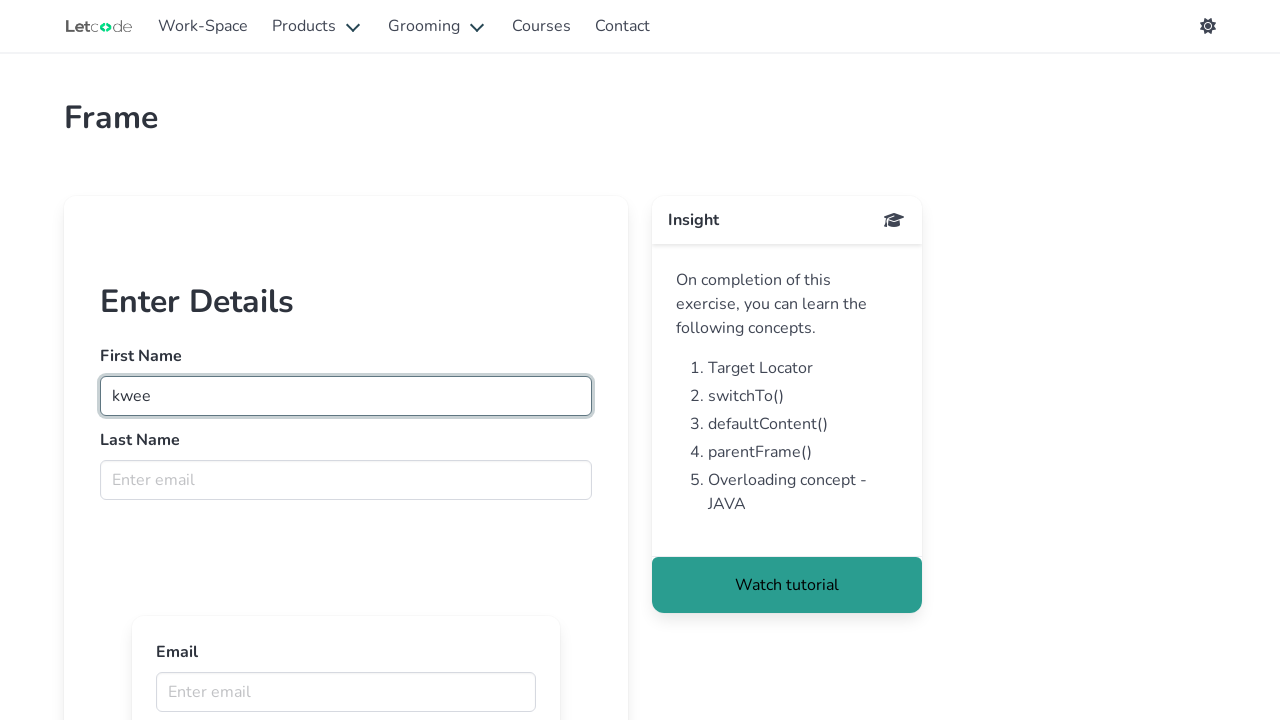

Filled last name field with 'tan' in first frame on input[name='lname']
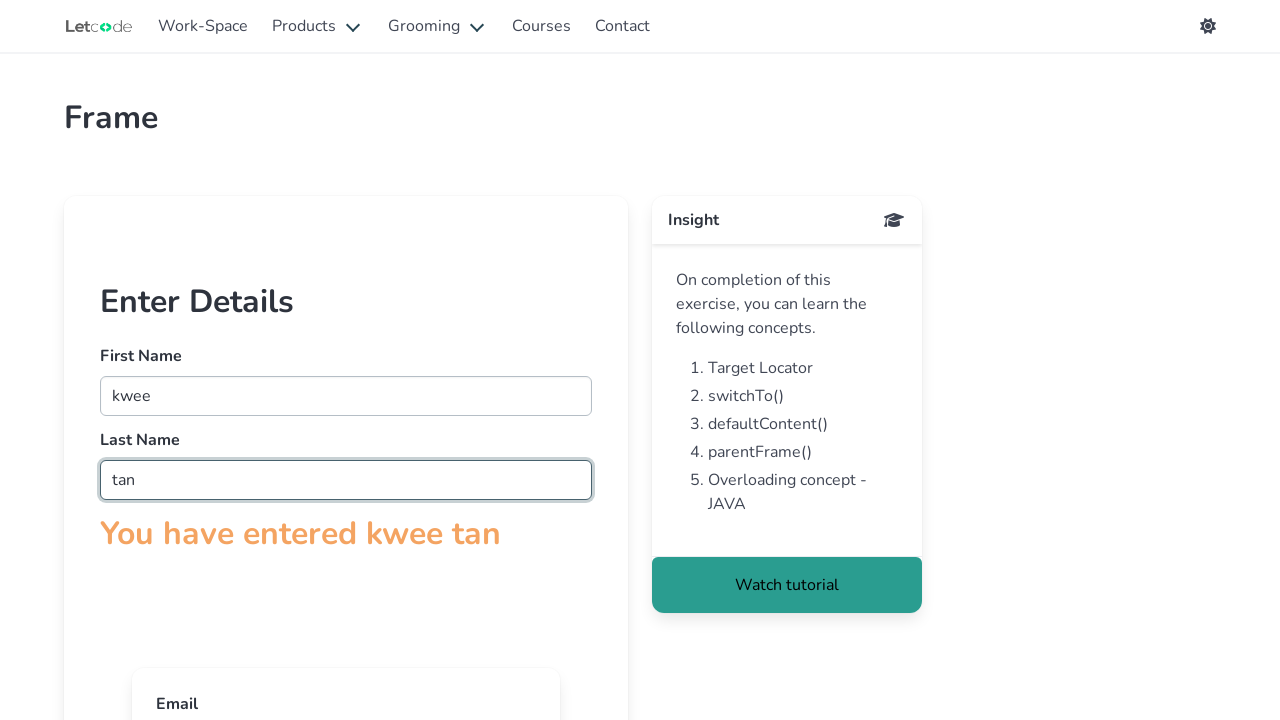

Retrieved child frames from first frame
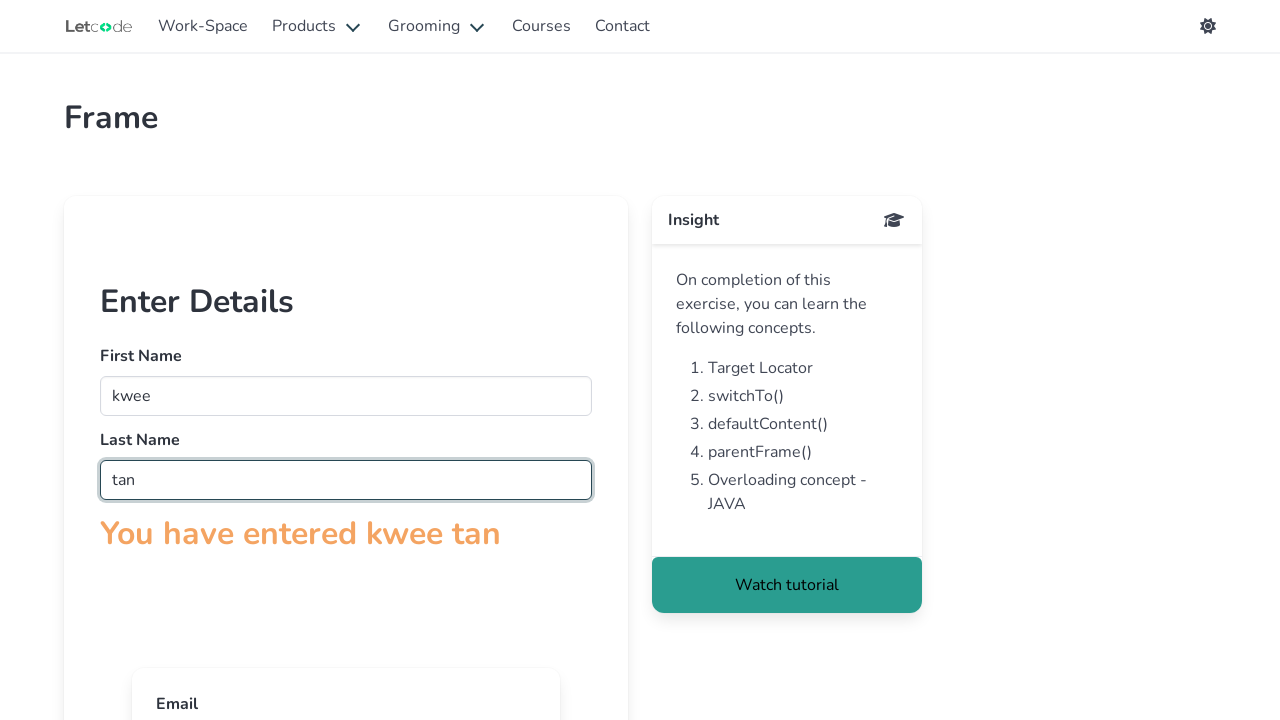

Filled email field with 'tan.k.h@juno.com' in child frame on input[name='email']
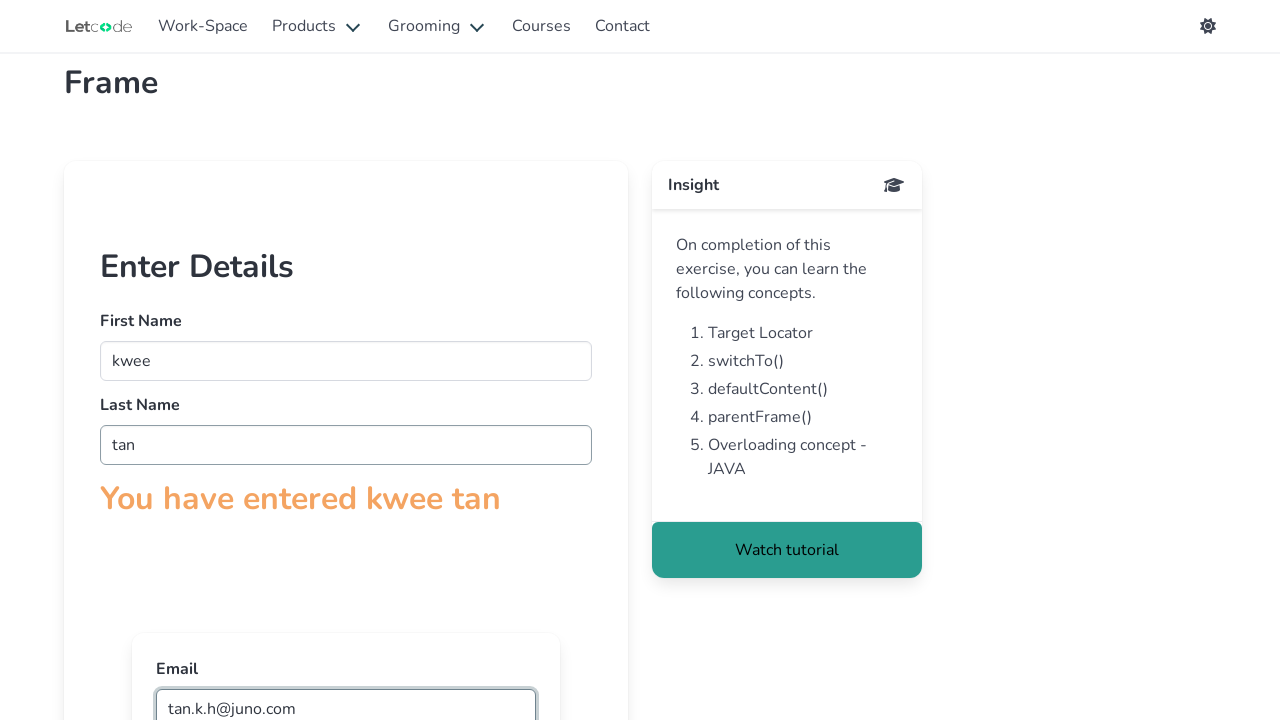

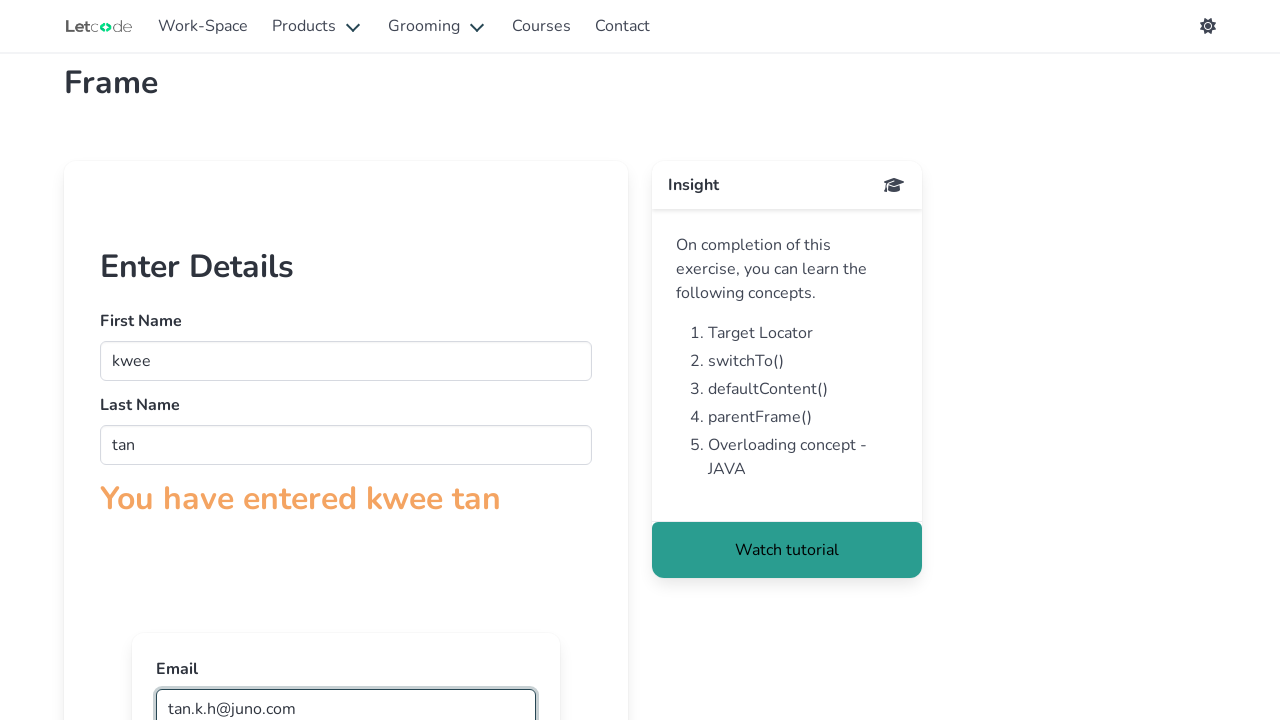